Navigates to ICICI Direct sector overview page and reads data from the sector table, extracting company names, market prices, and net prices from each row

Starting URL: https://www.icicidirect.com/equity/sector-overview

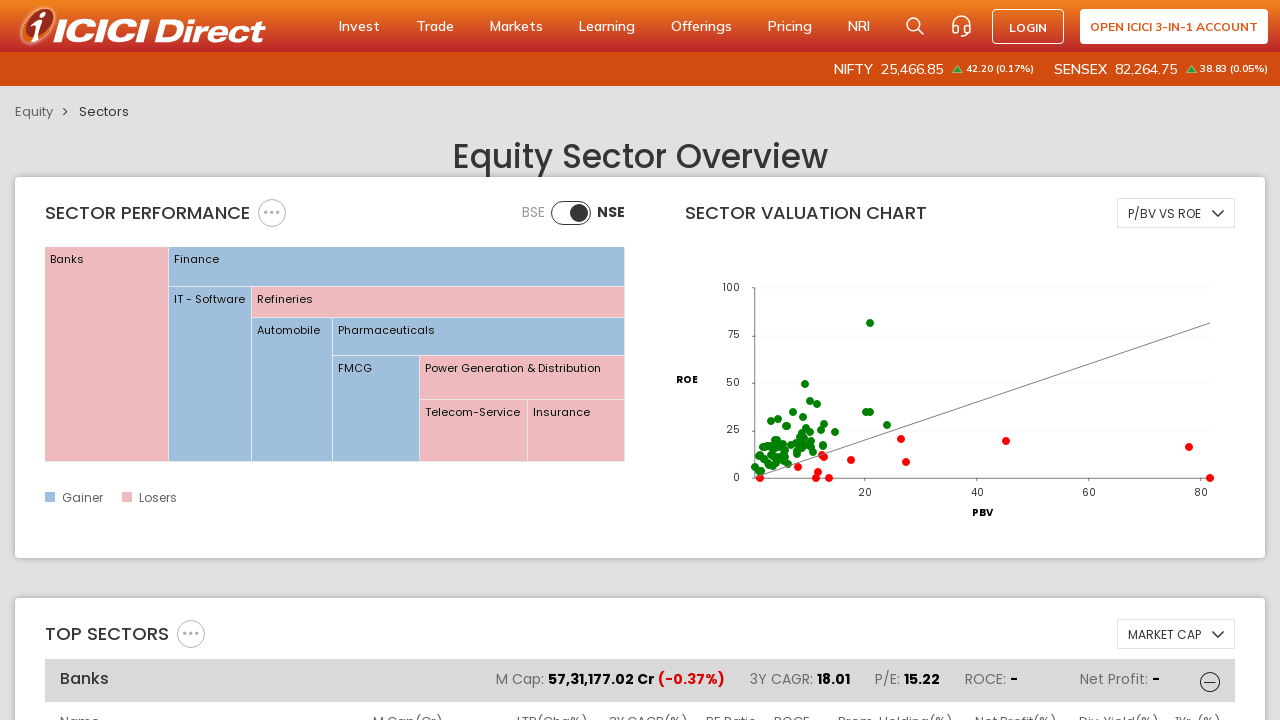

Waited for sector table to load
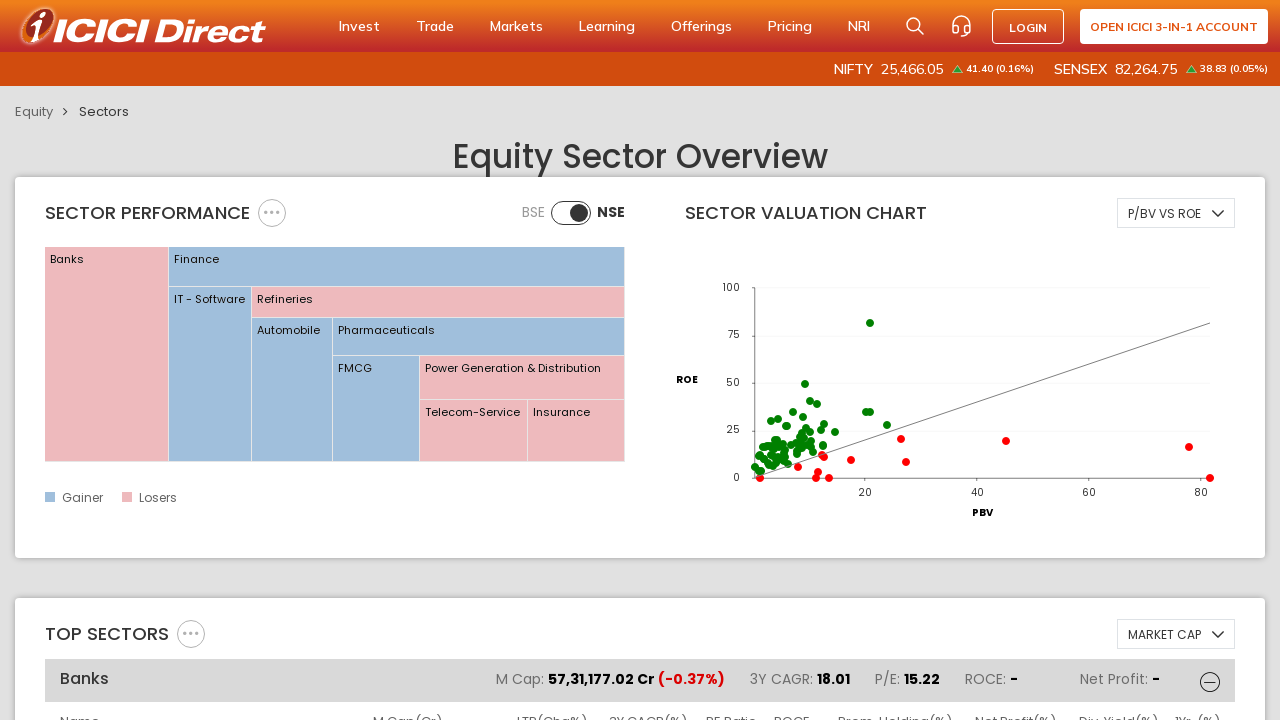

Located sector table element
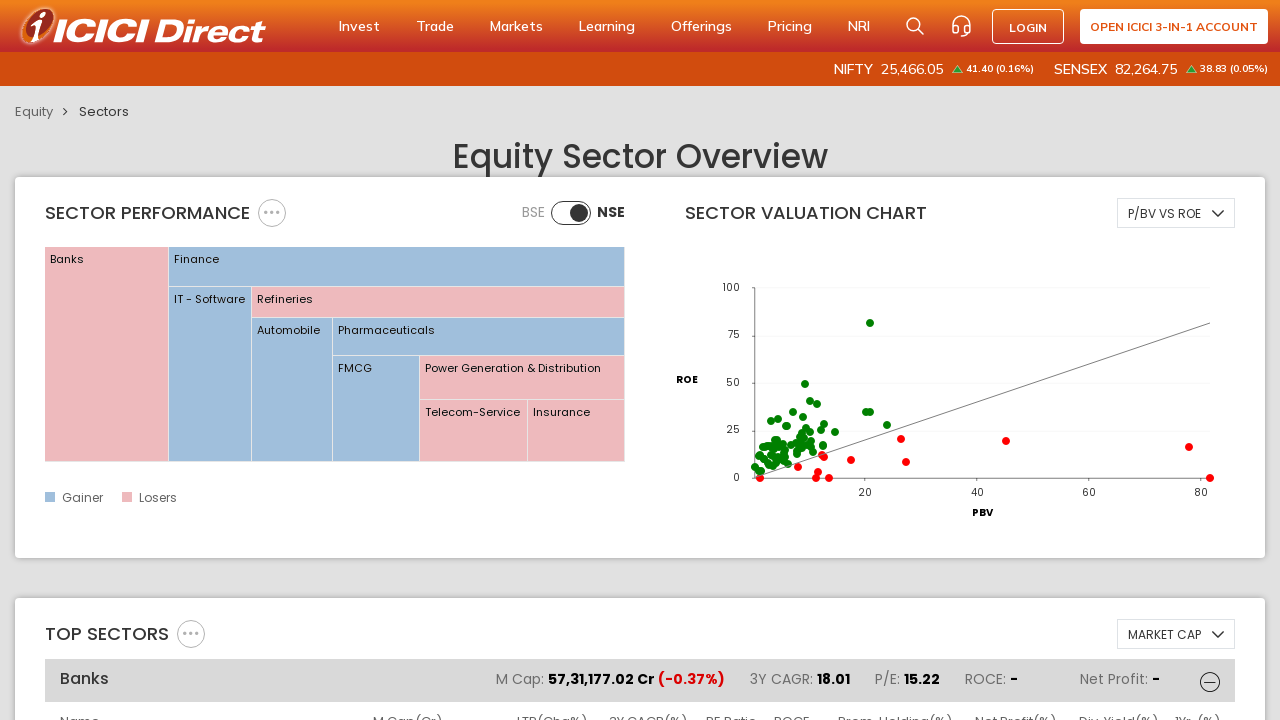

Retrieved all table rows, total count: 6
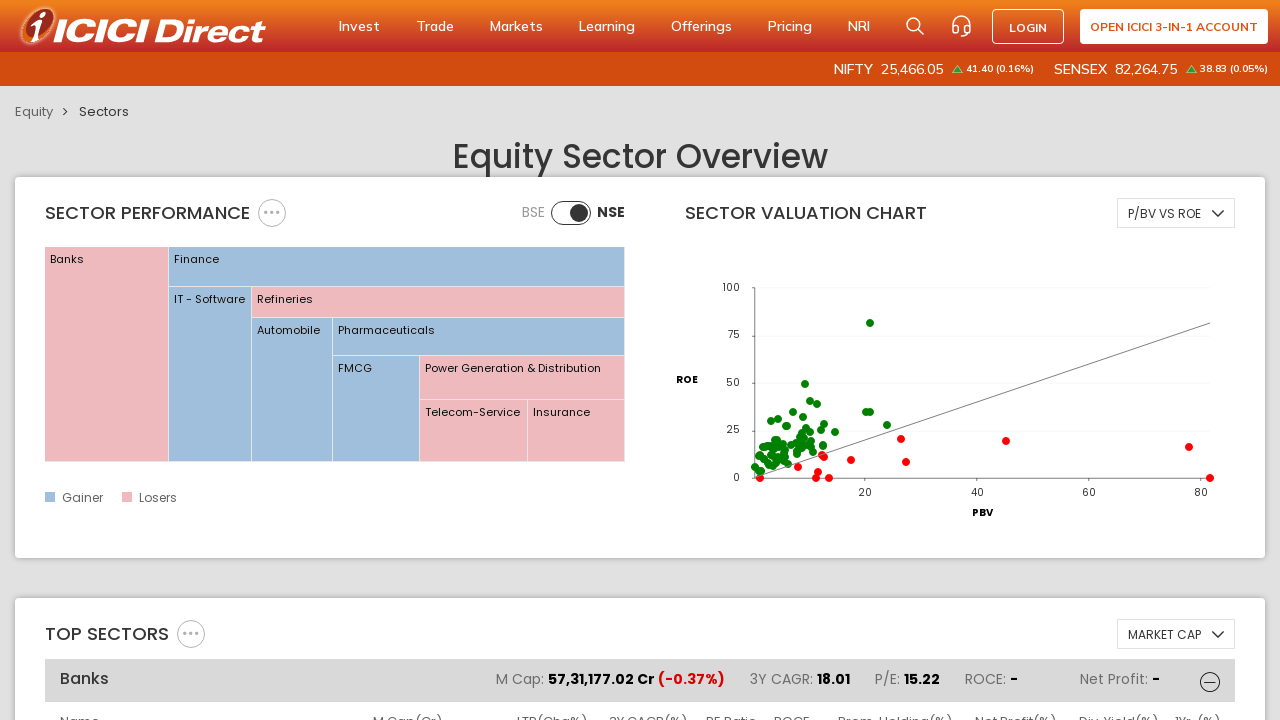

Removed header row, processing 5 data rows
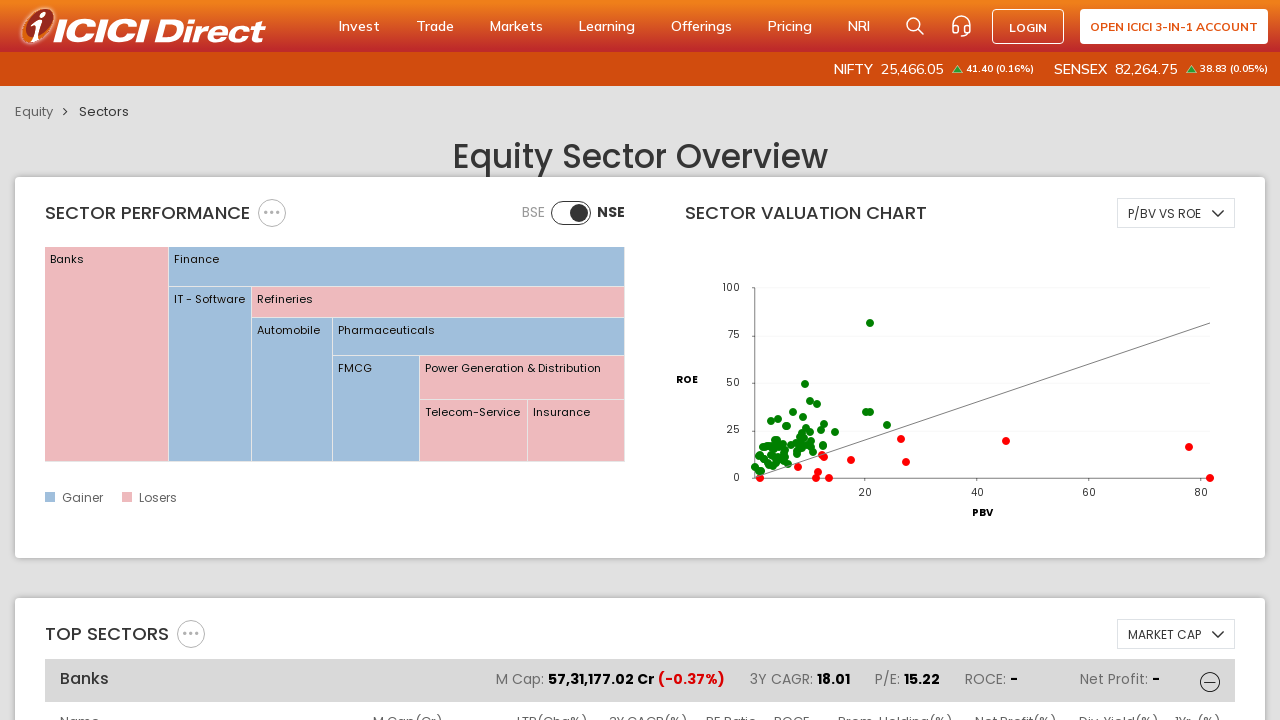

Retrieved cells from row, total cells: 10
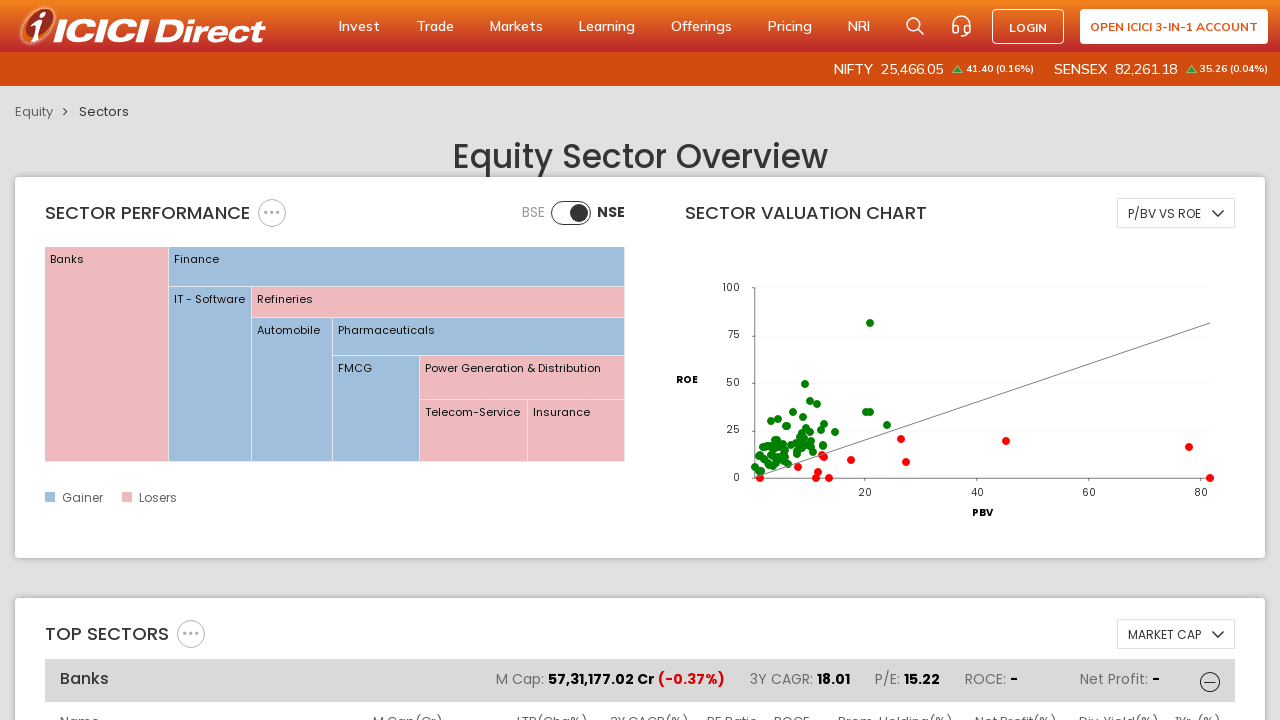

Extracted company name: HDFC Bank Ltd
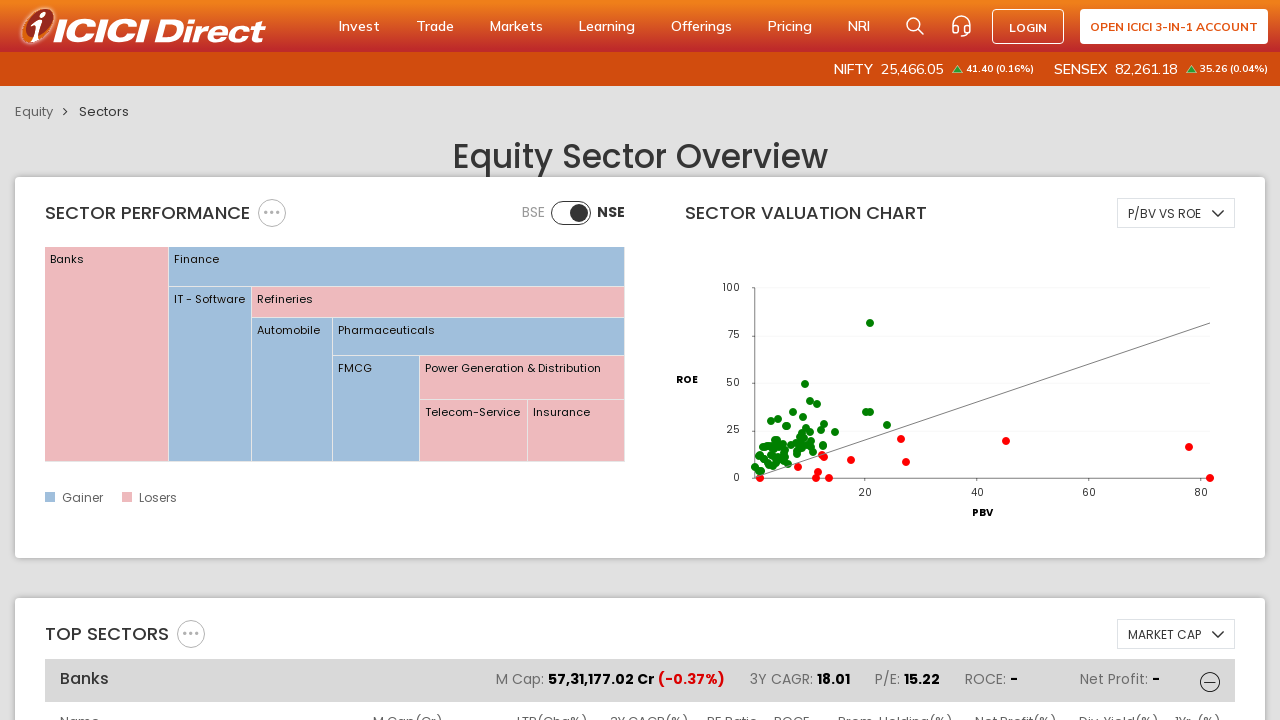

Extracted market price: 14,01,516.79
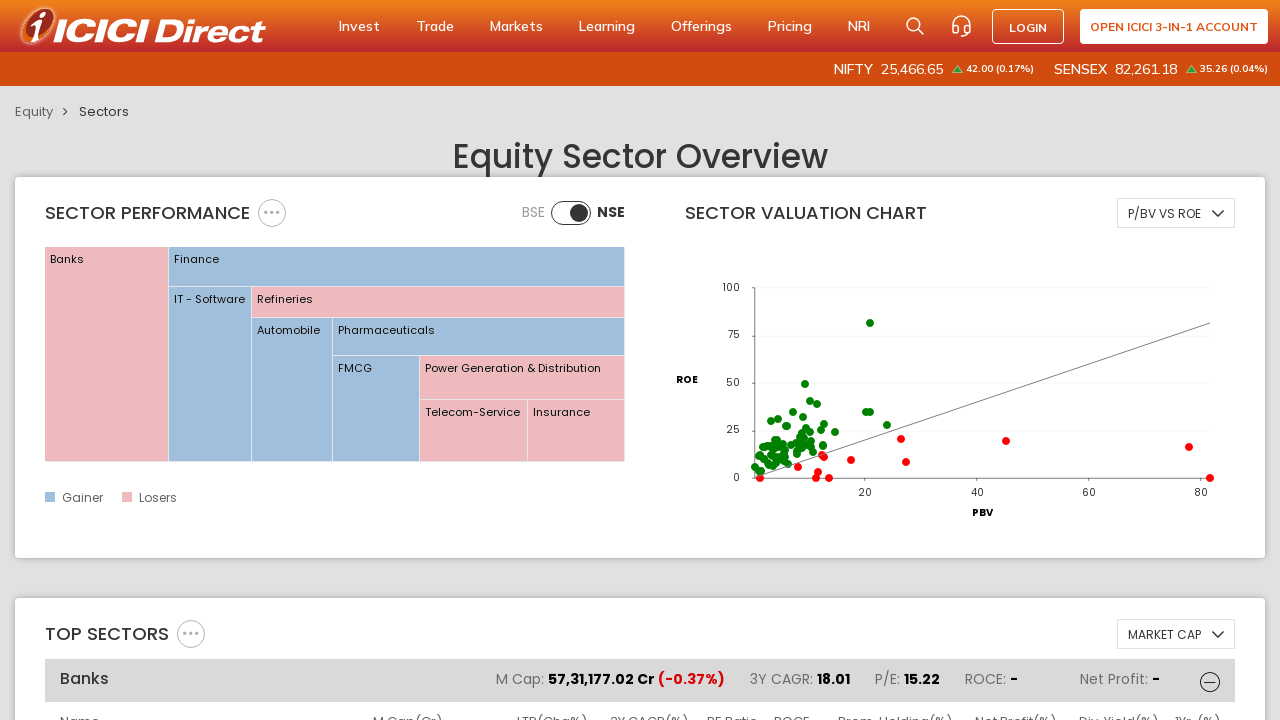

Extracted net price: -
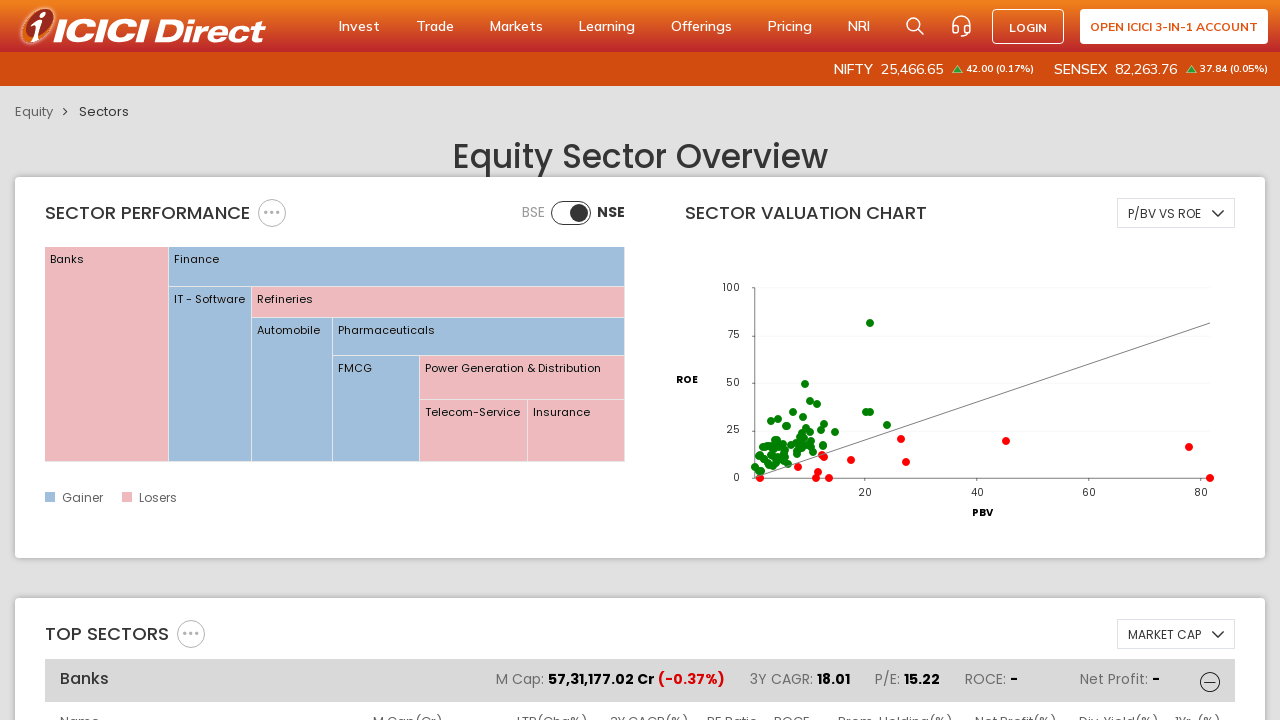

Retrieved cells from row, total cells: 10
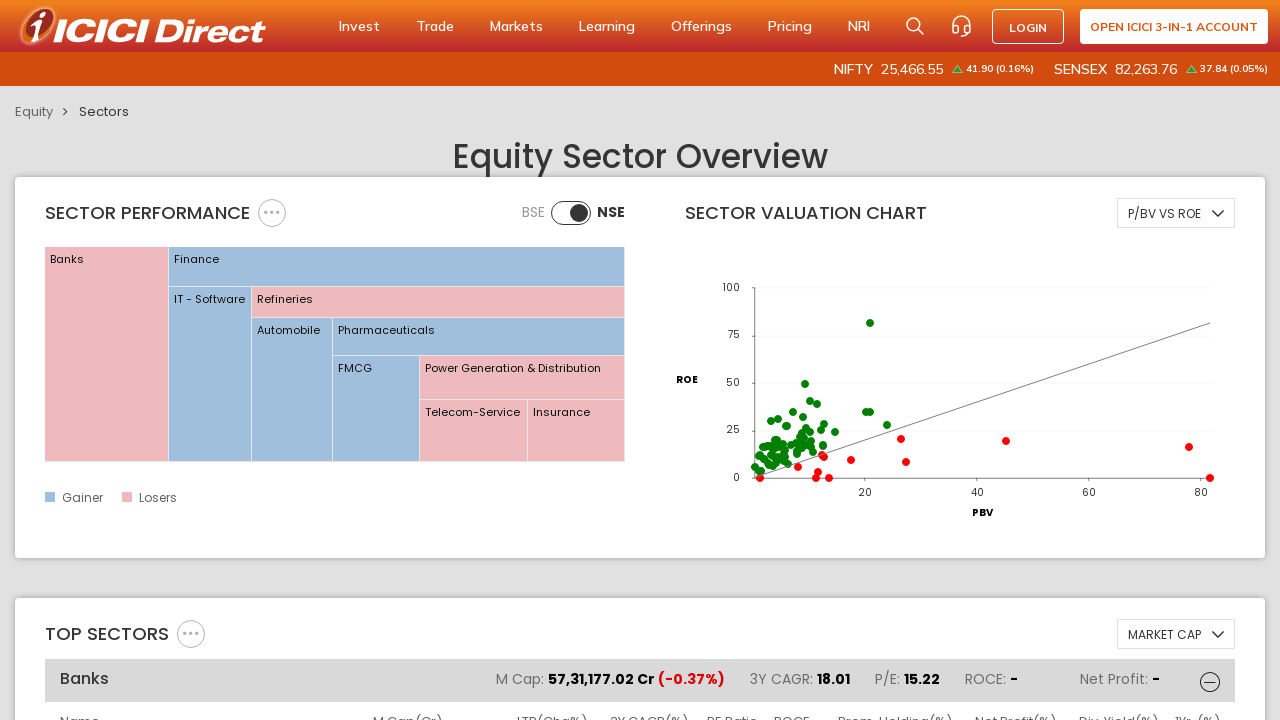

Extracted company name: State Bank of India
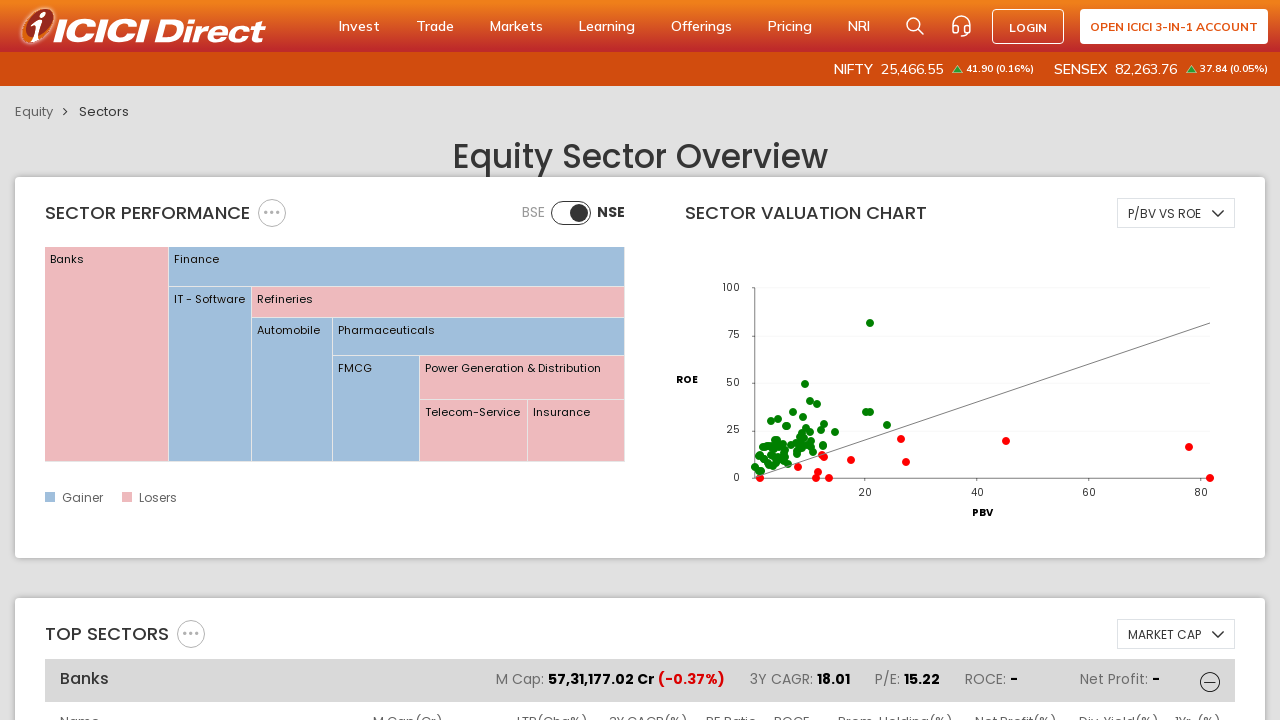

Extracted market price: 11,29,689.13
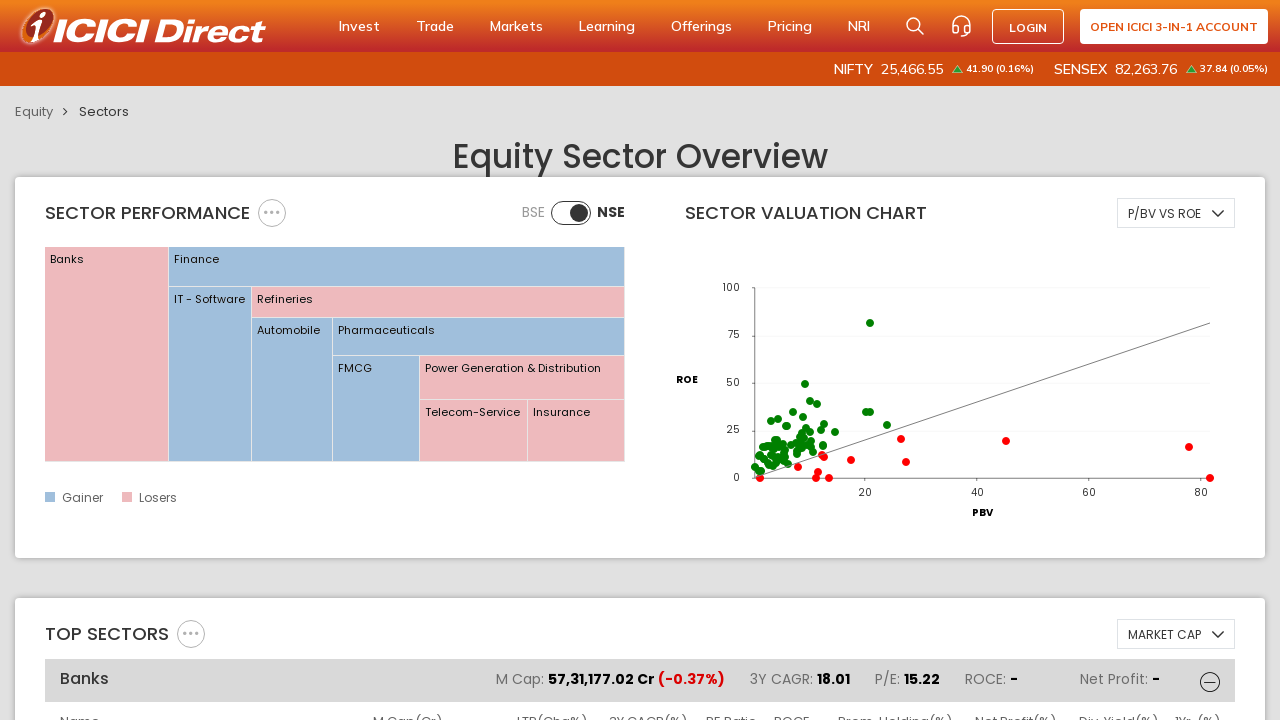

Extracted net price: -
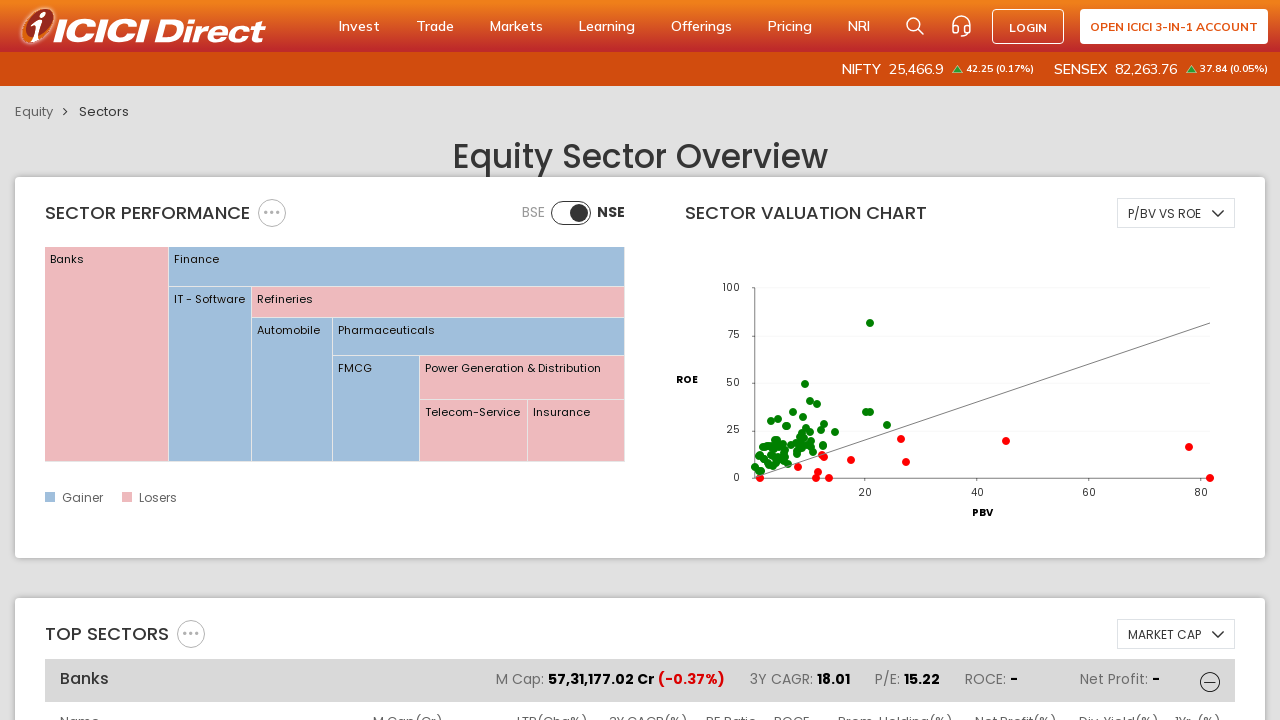

Retrieved cells from row, total cells: 10
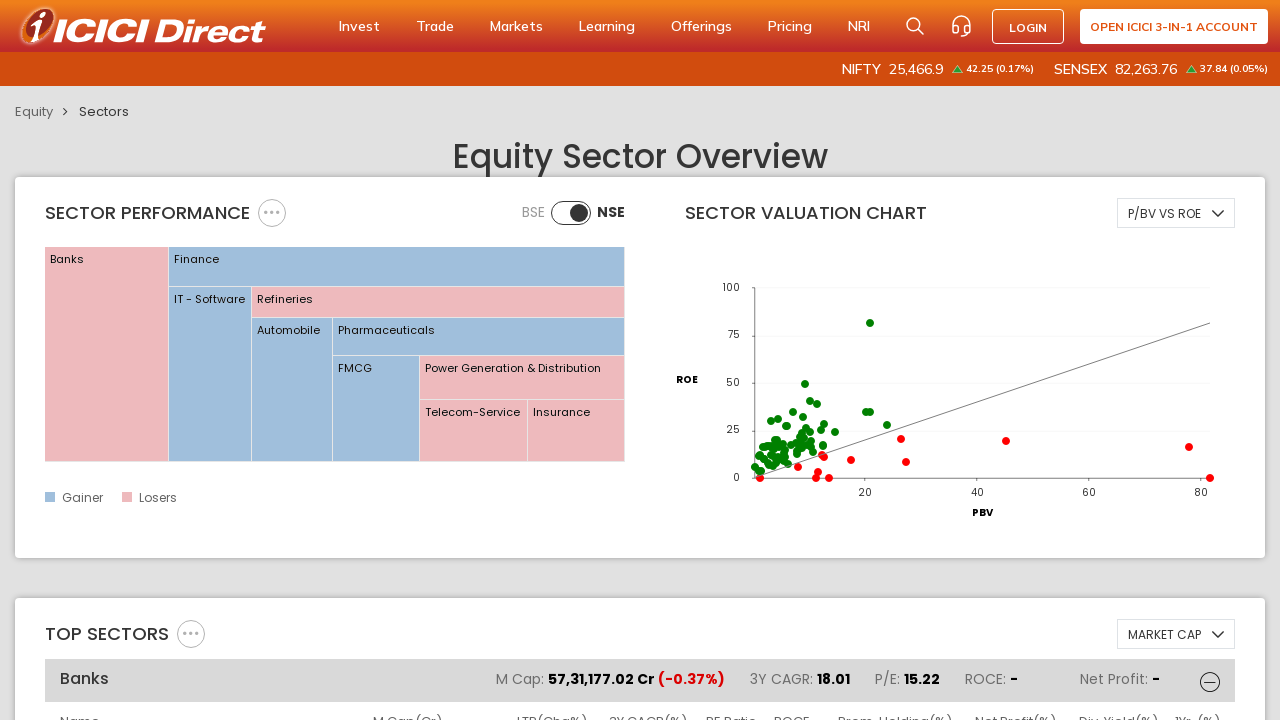

Extracted company name: ICICI Bank Ltd
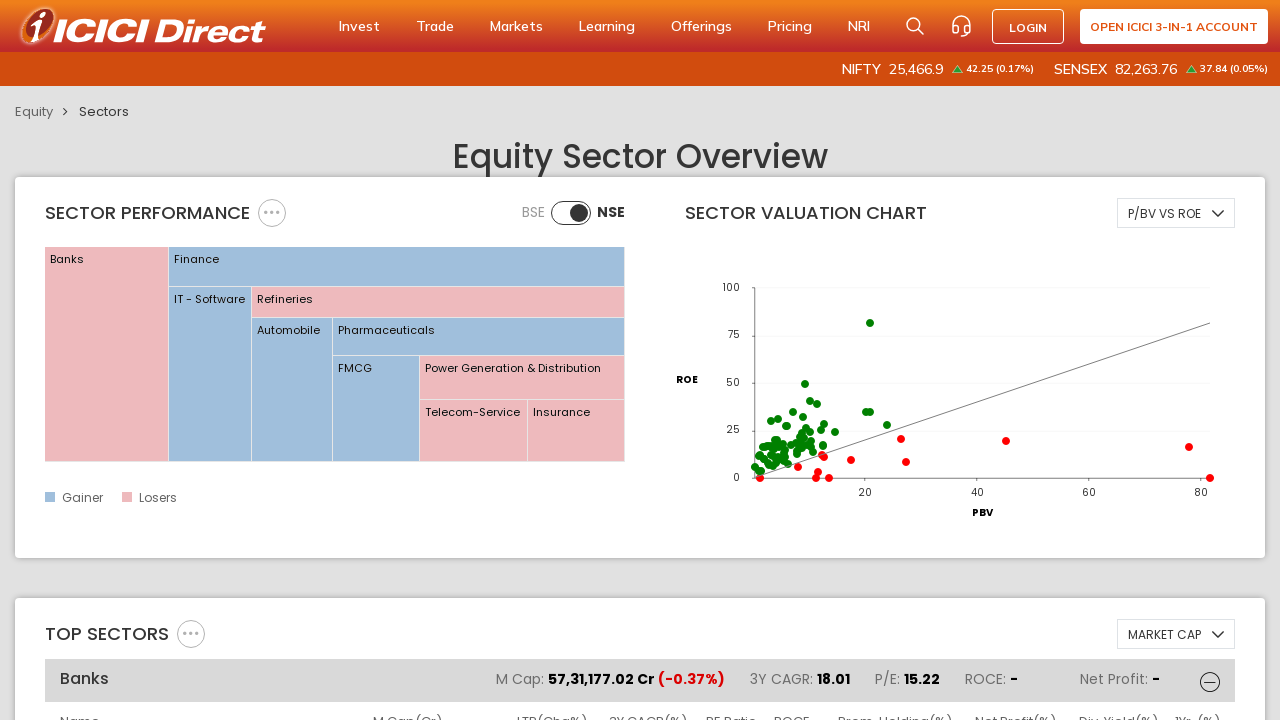

Extracted market price: 9,91,086.65
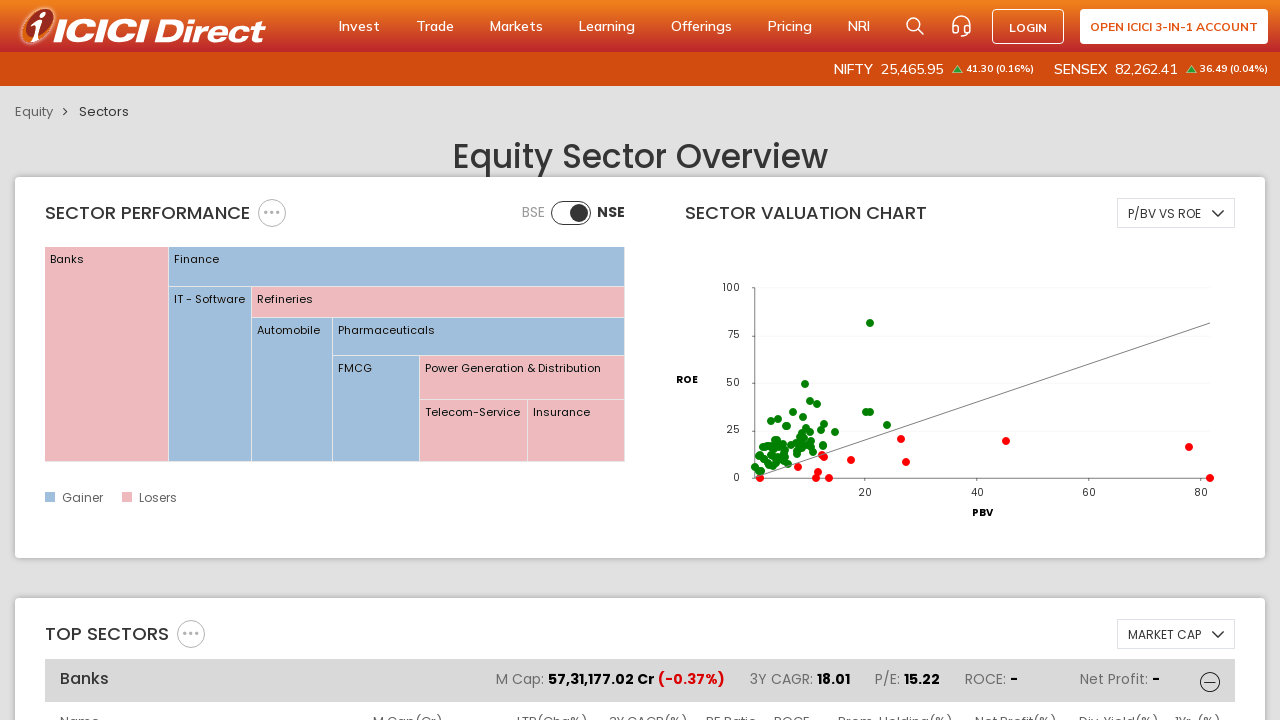

Extracted net price: -
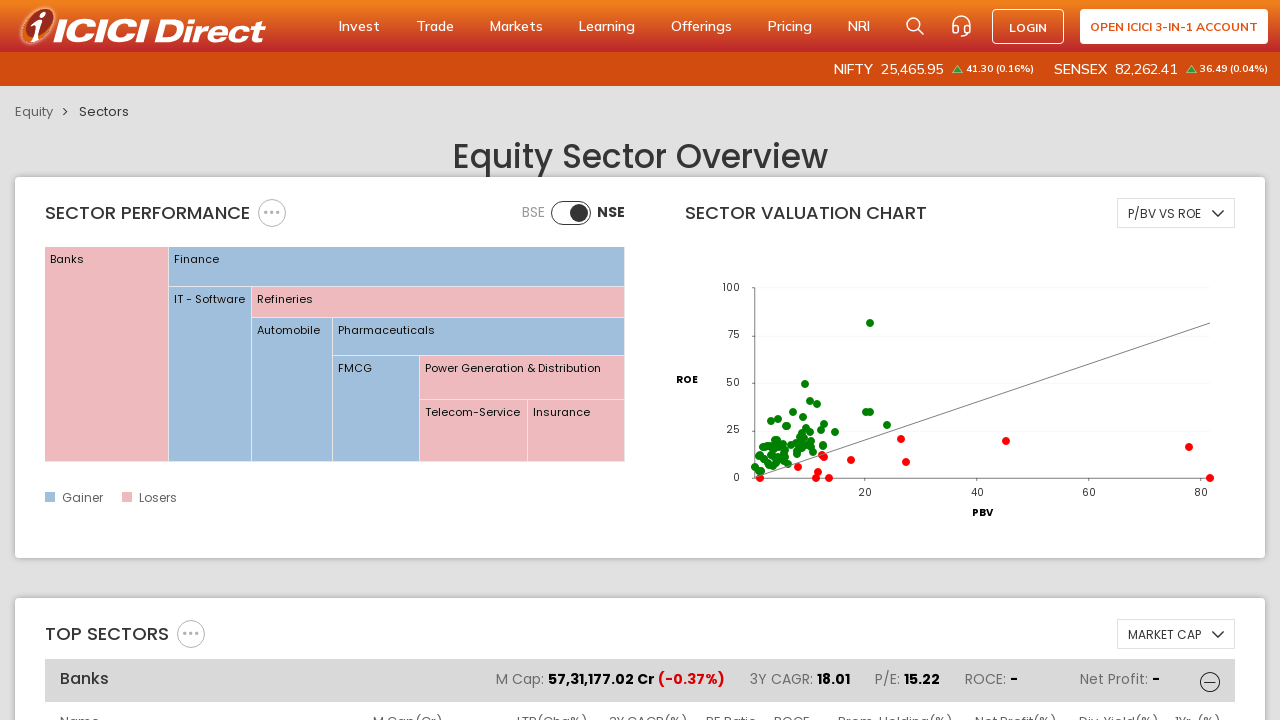

Retrieved cells from row, total cells: 10
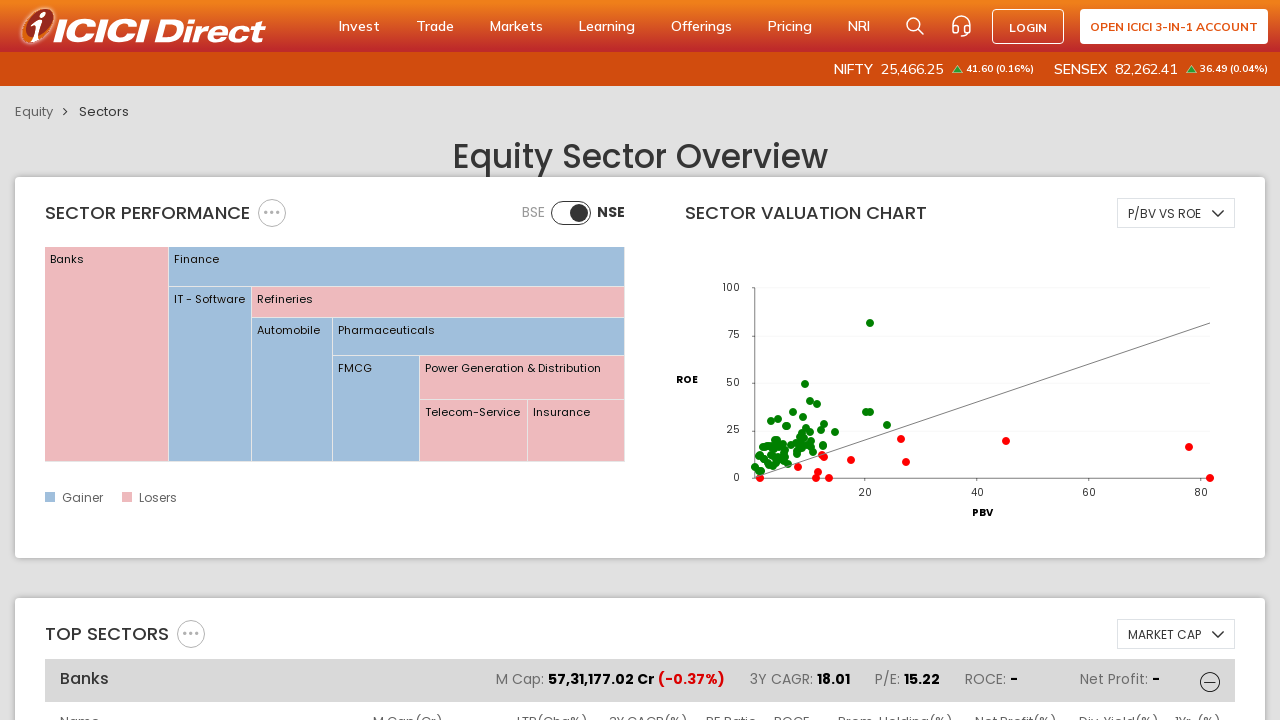

Extracted company name: Axis Bank Ltd
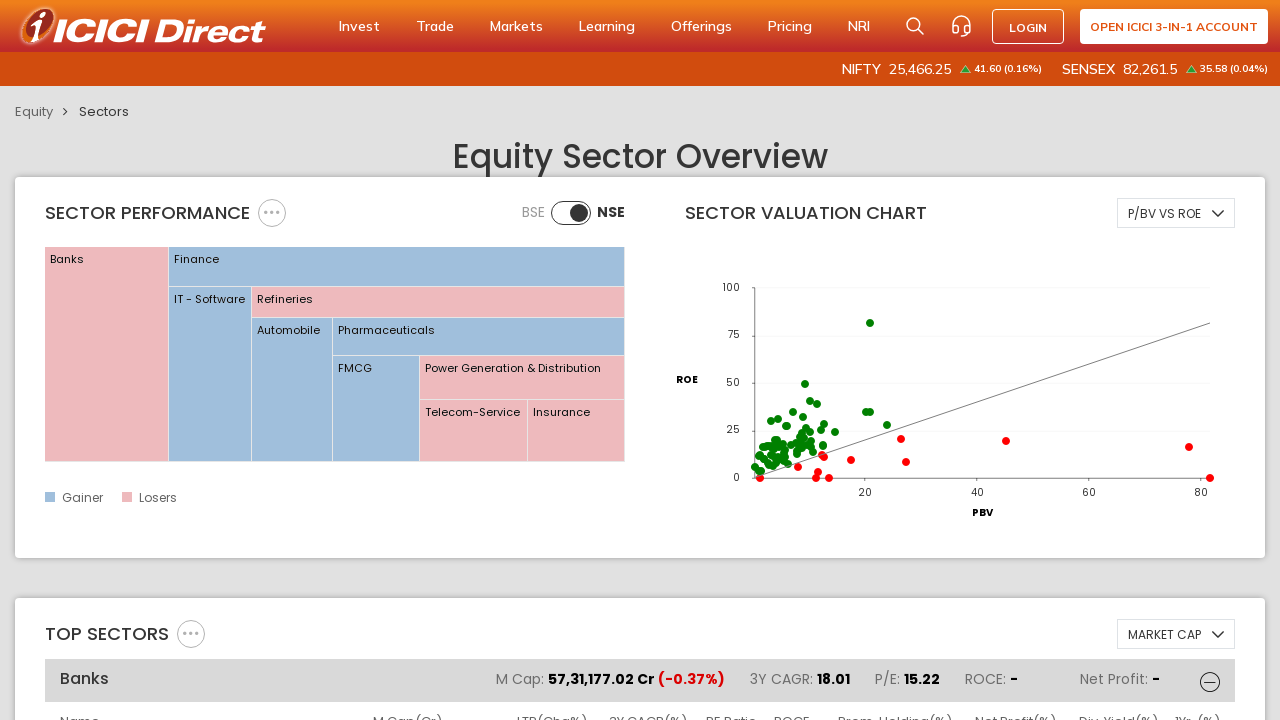

Extracted market price: 4,31,098.27
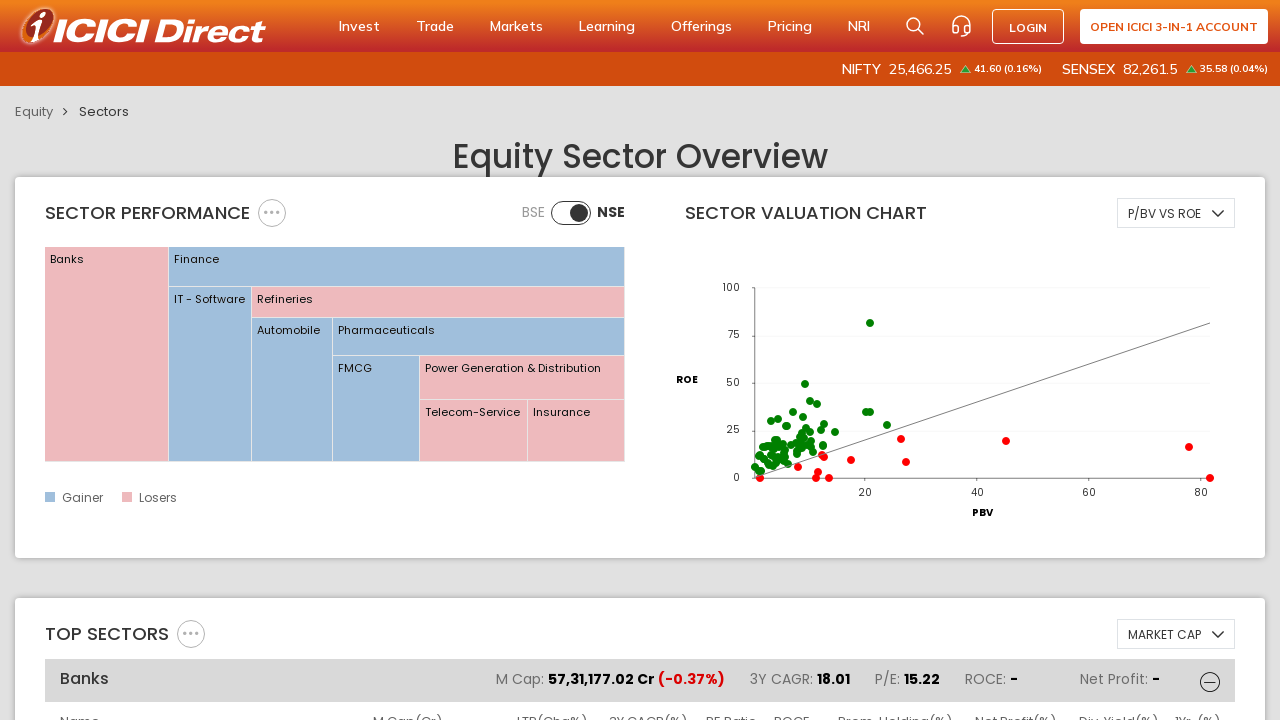

Extracted net price: -
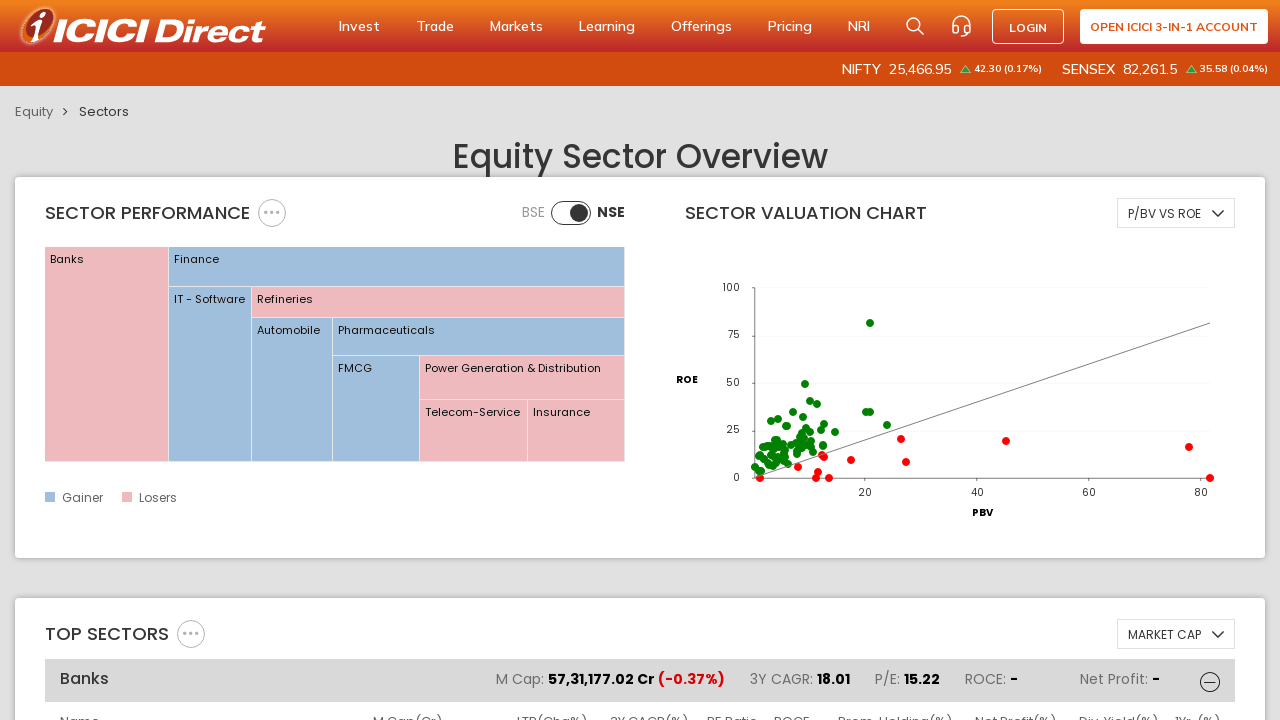

Retrieved cells from row, total cells: 10
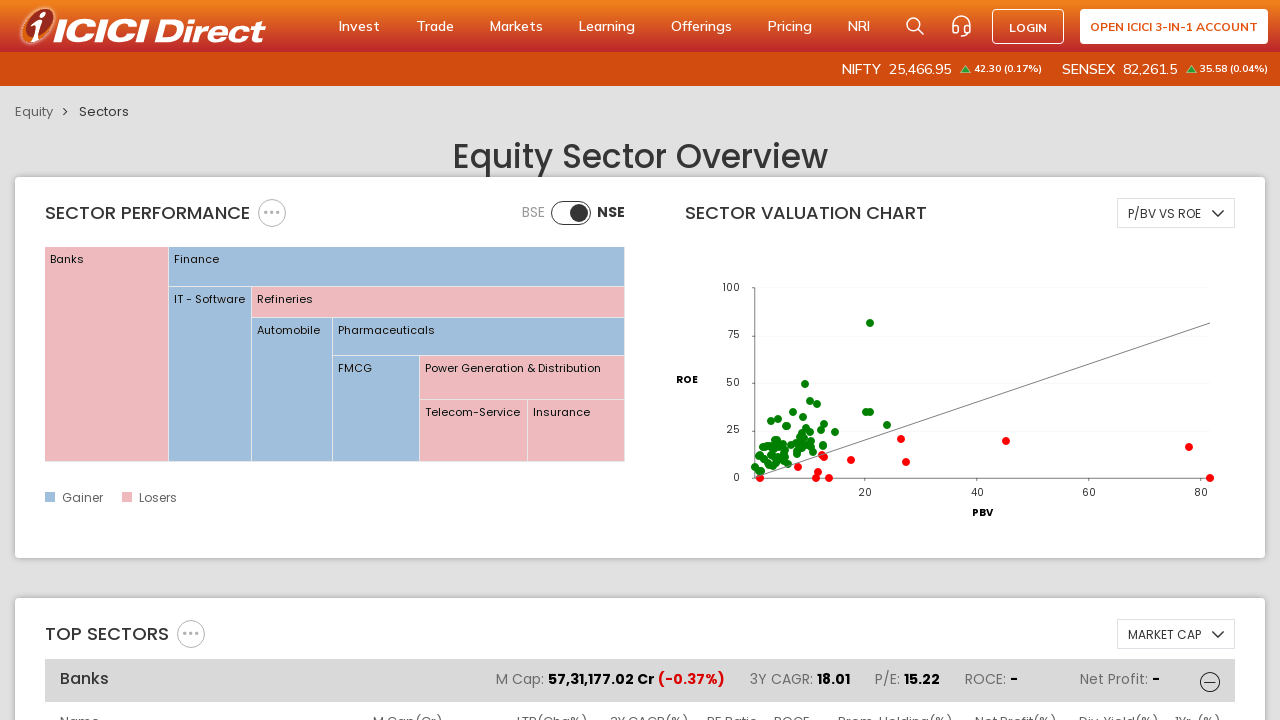

Extracted company name: Kotak Mahindra Bank Ltd
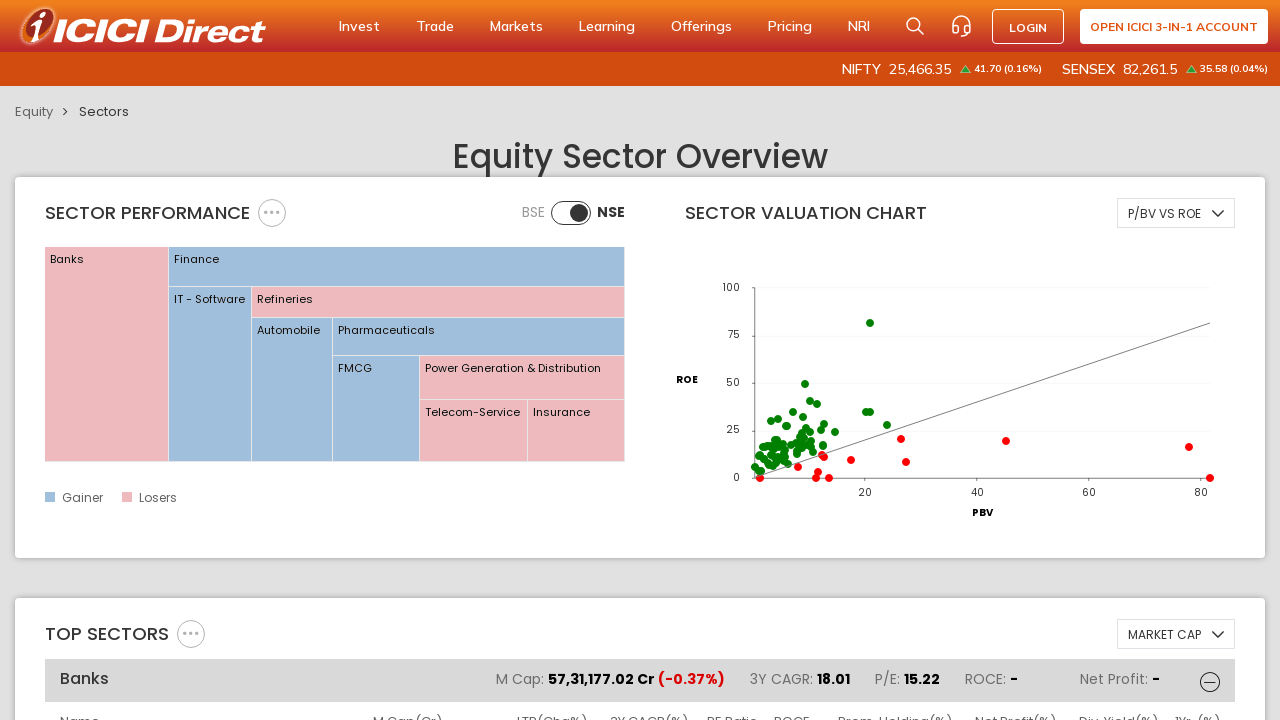

Extracted market price: 4,25,304.8
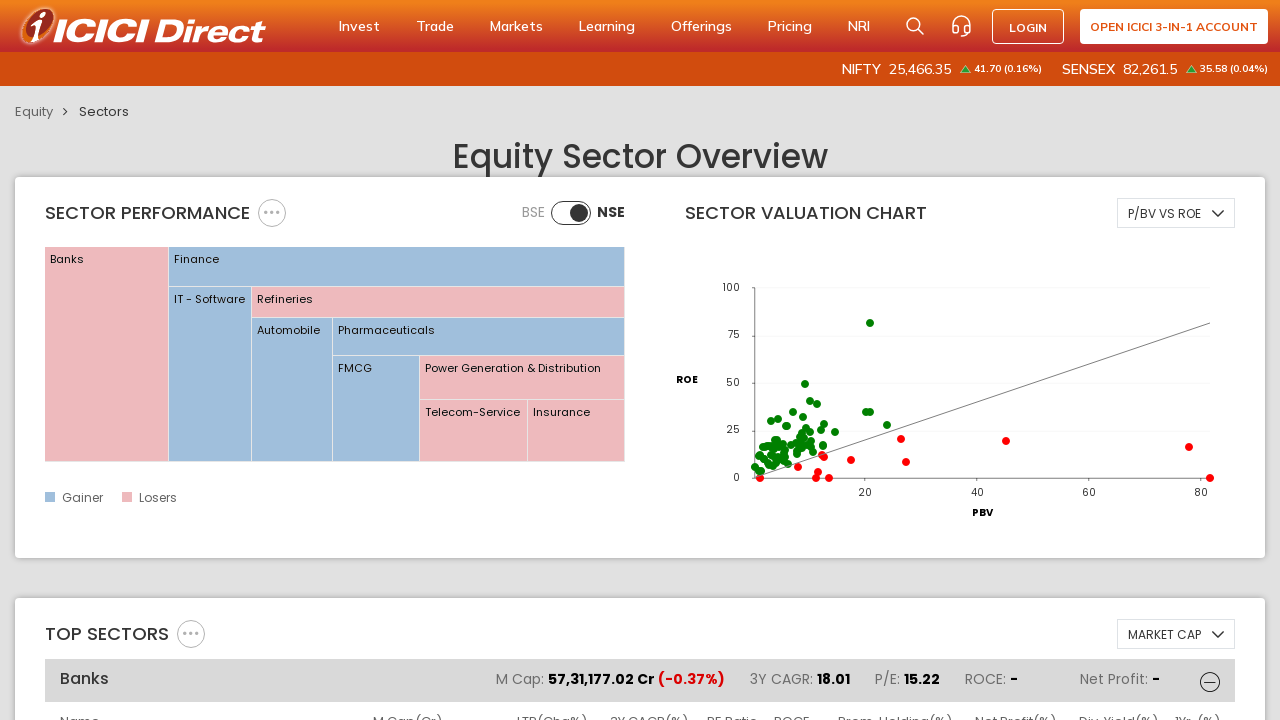

Extracted net price: -
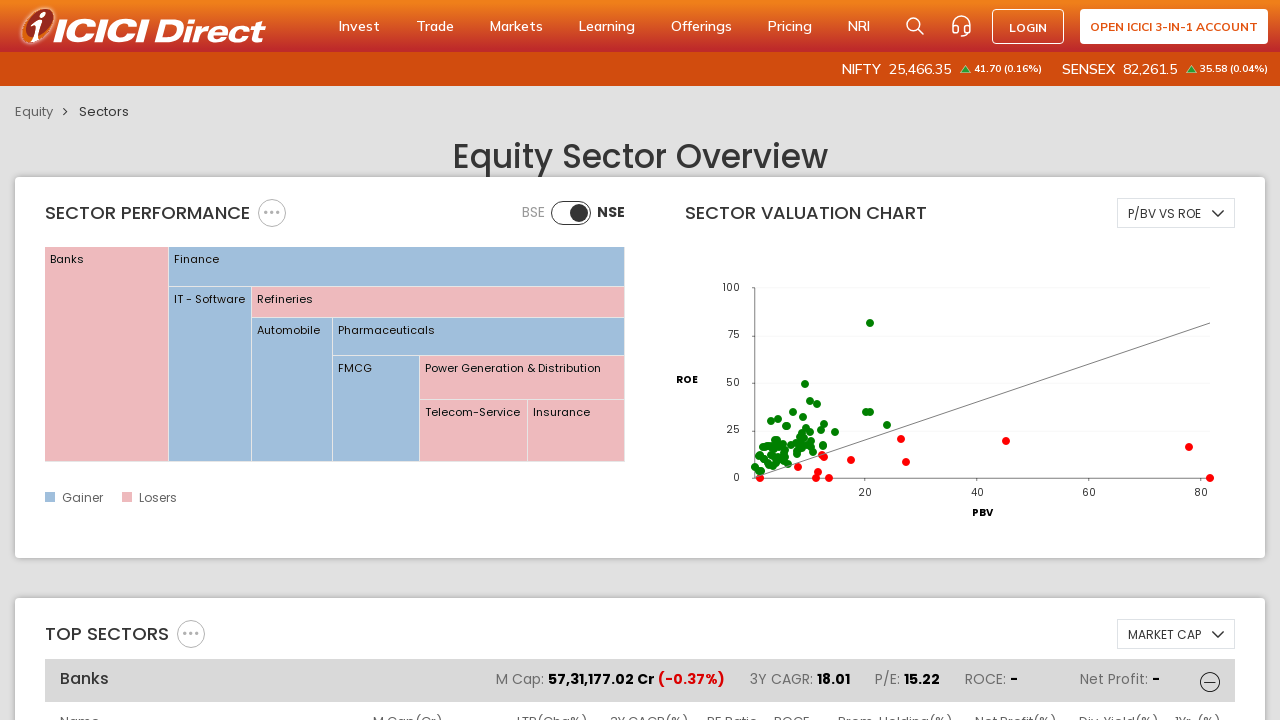

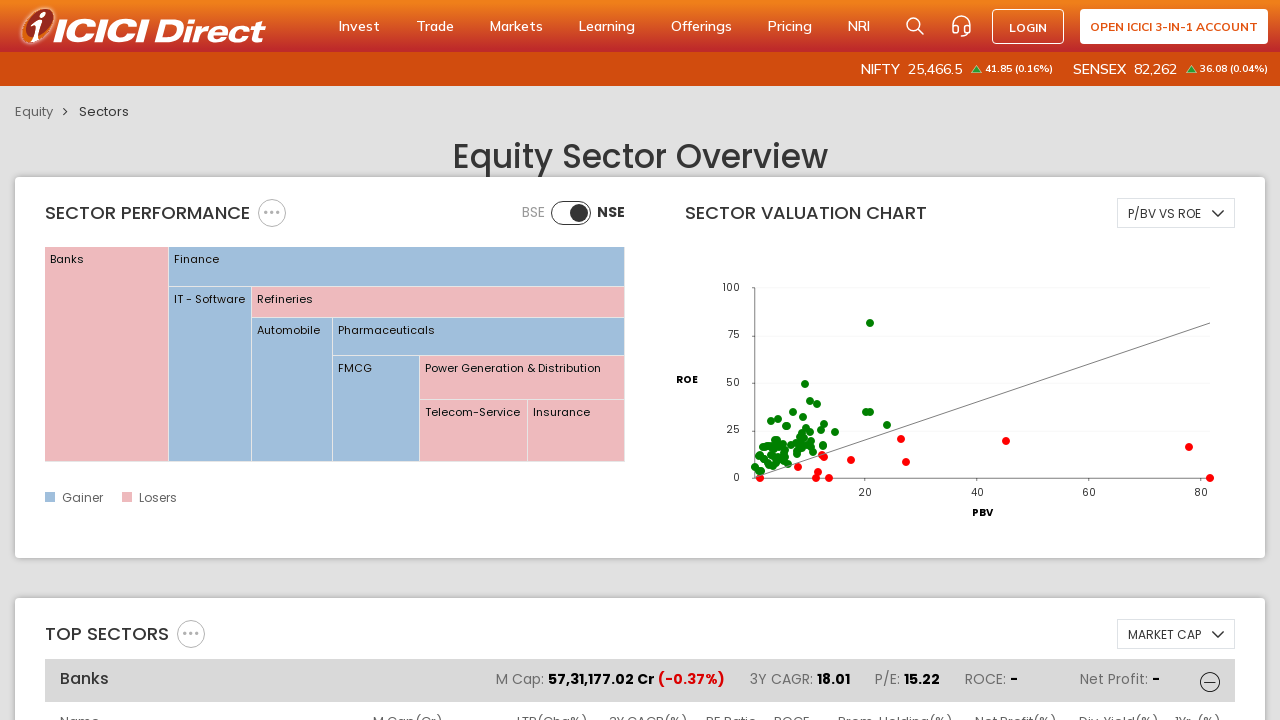